Tests browser window handling by clicking a button that opens a new tab, switching between windows, and verifying window titles

Starting URL: https://demoqa.com/browser-windows

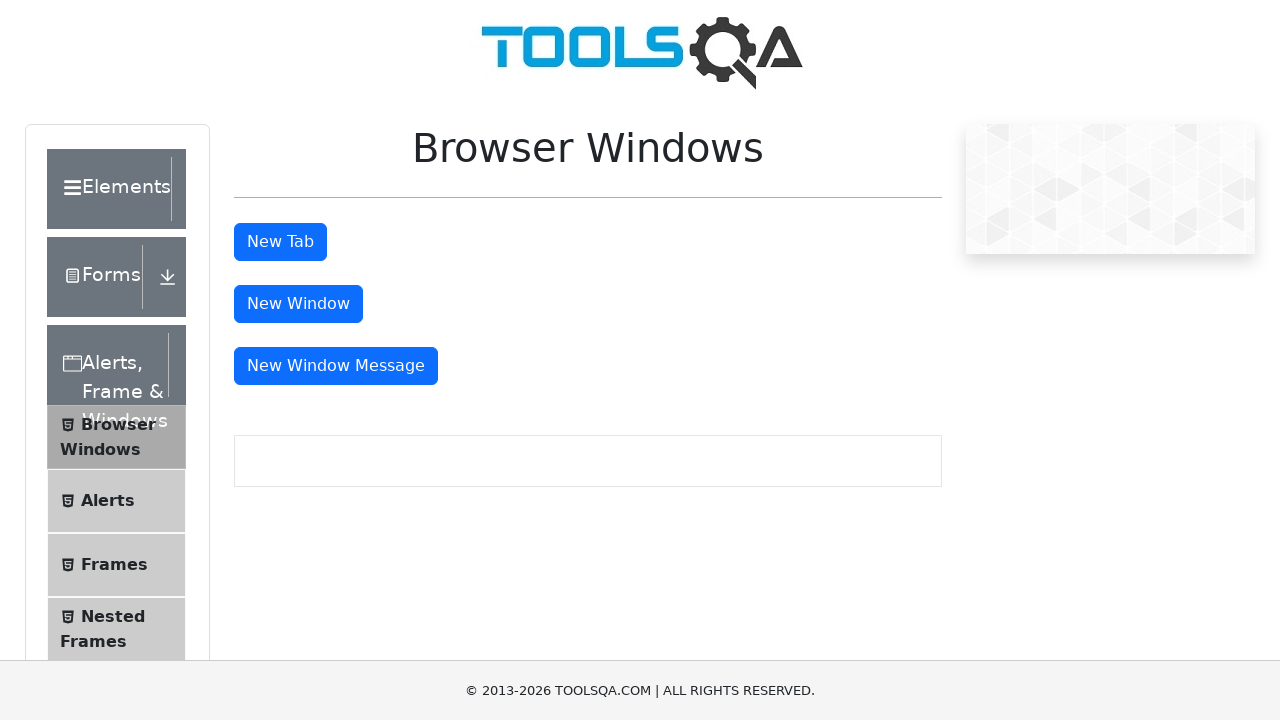

Clicked button to open new tab at (280, 242) on #tabButton
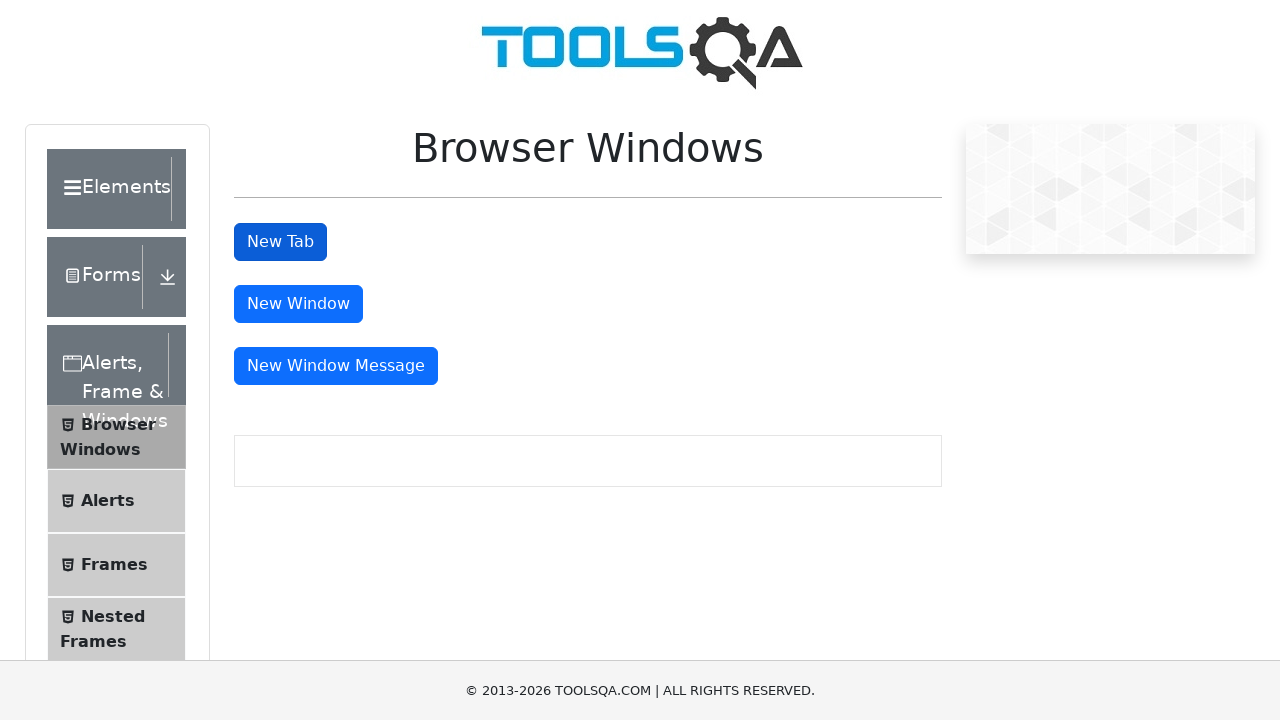

New tab opened and captured
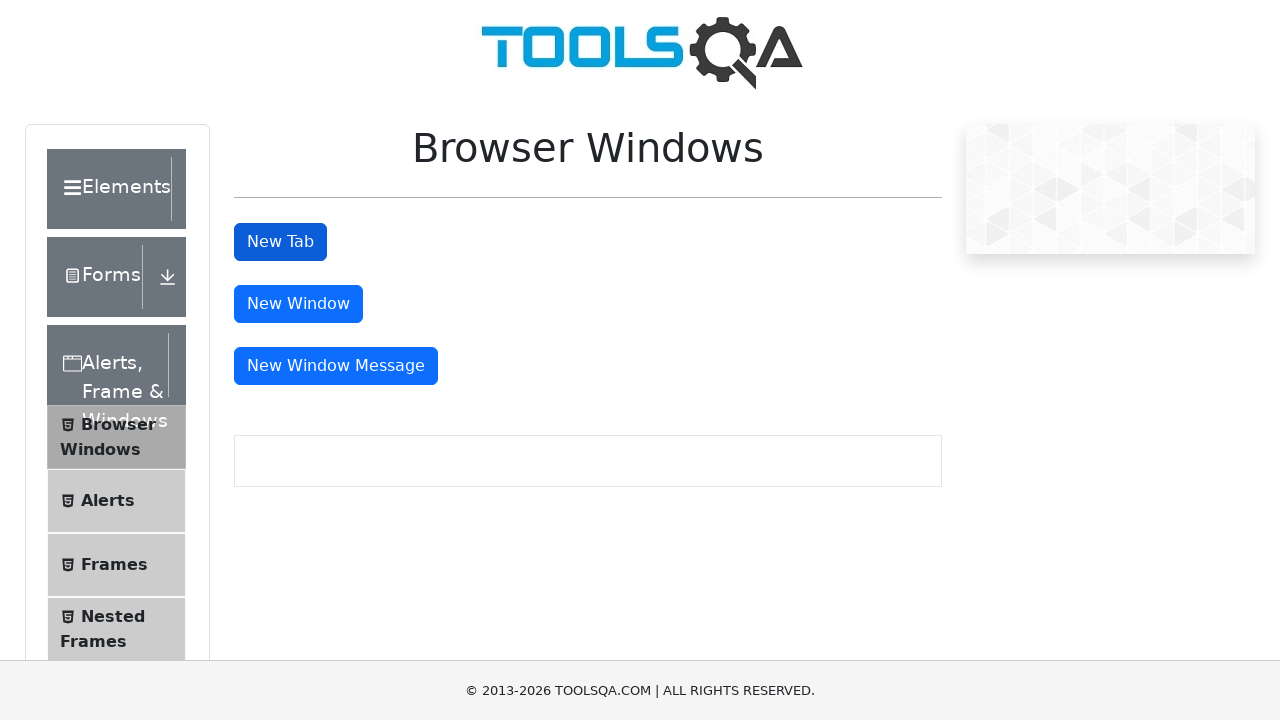

Retrieved original window title: <bound method Page.title of <Page url='https://demoqa.com/browser-windows'>>
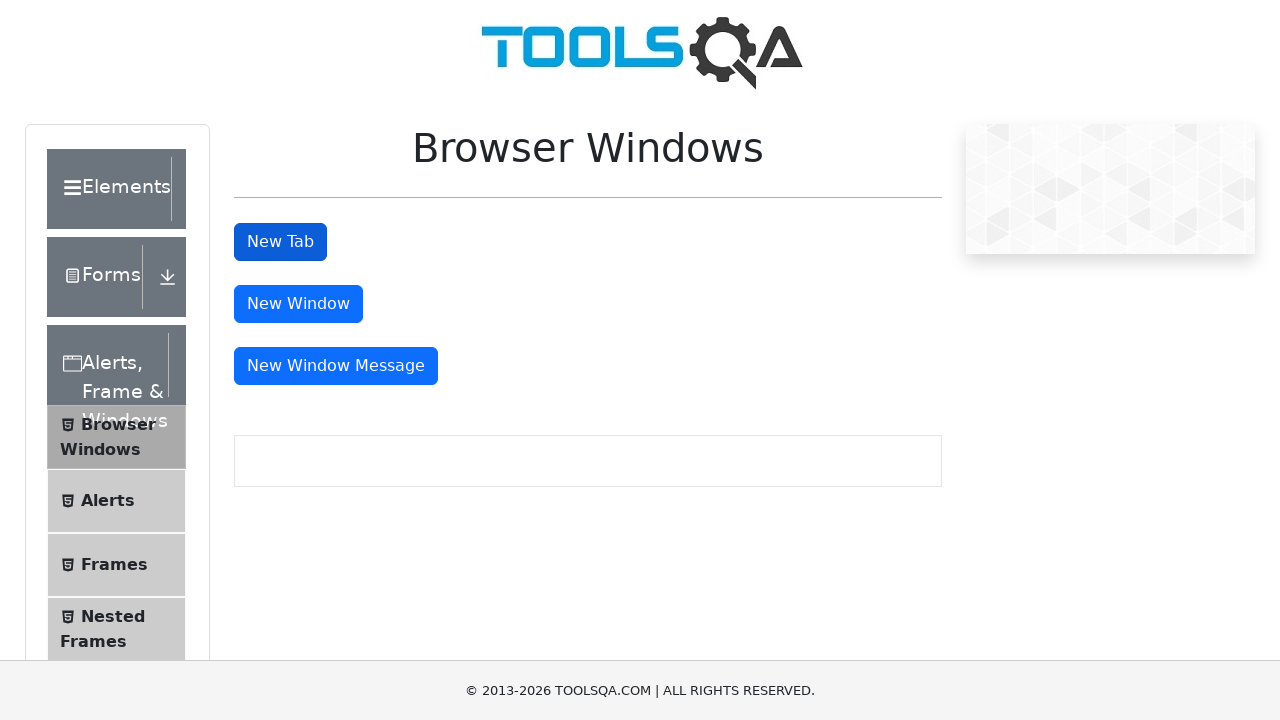

Retrieved new window title: <bound method Page.title of <Page url='https://demoqa.com/sample'>>
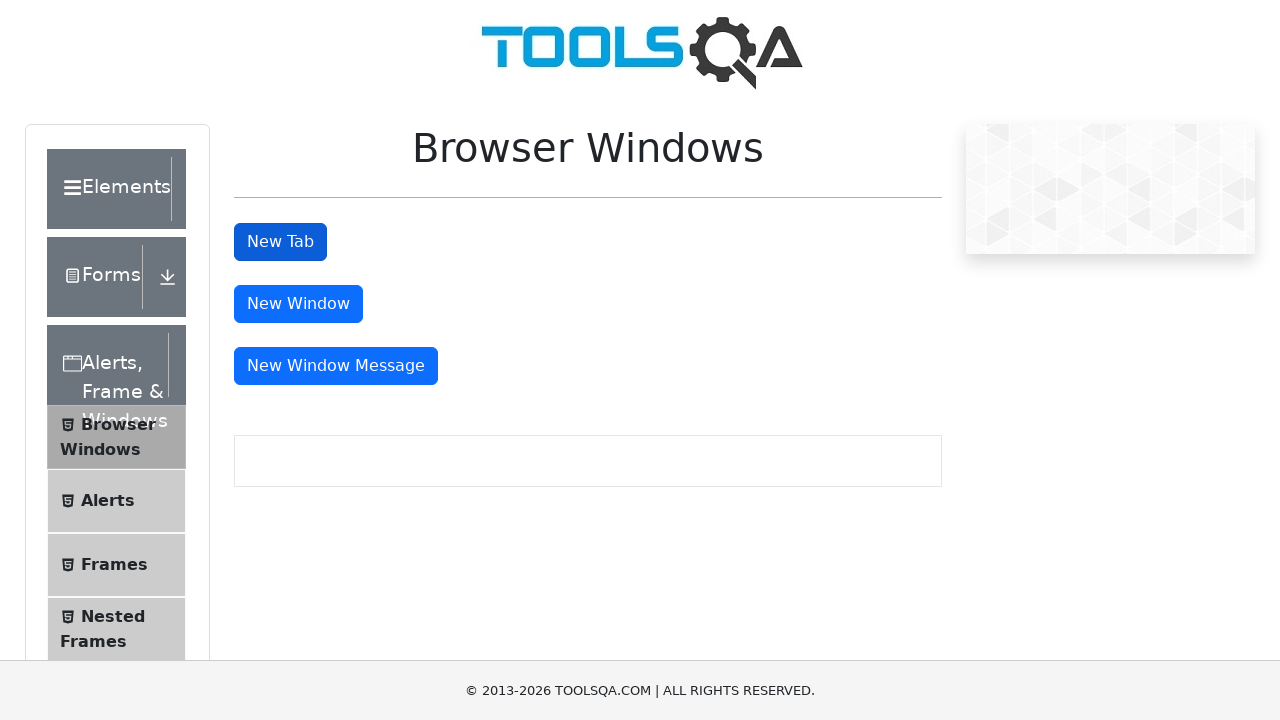

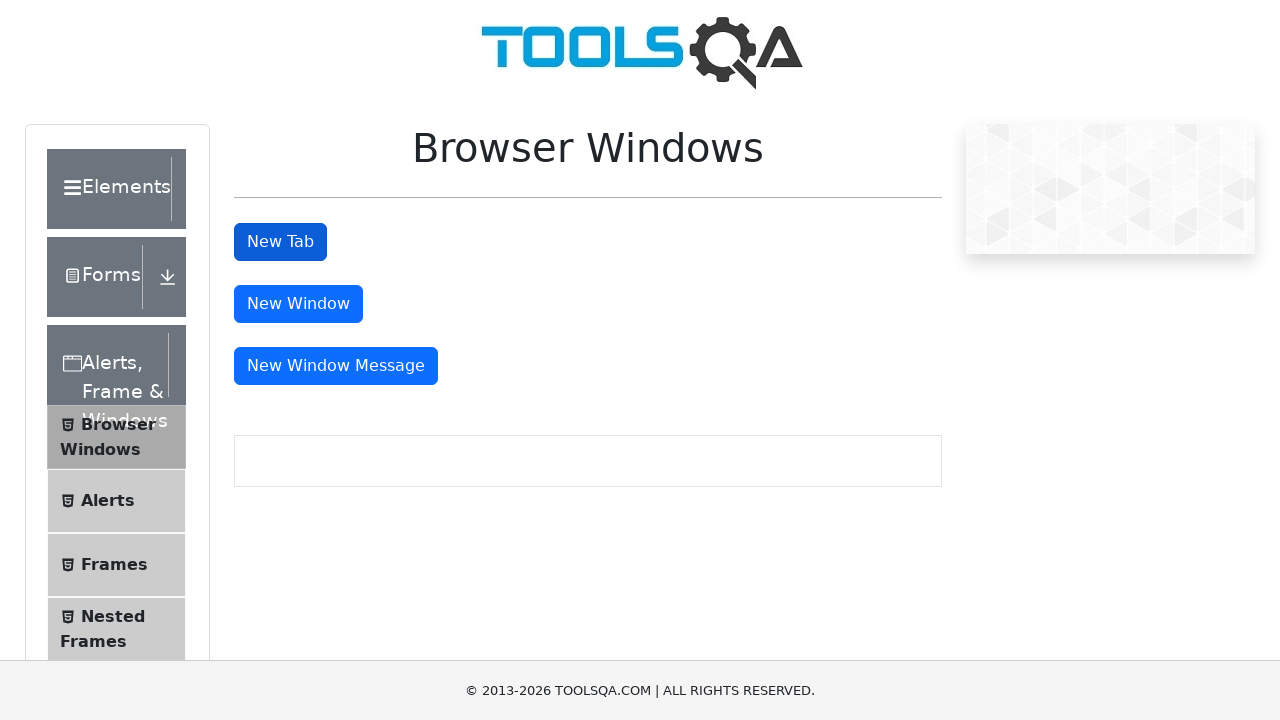